Tests form submission and demonstrates that JavaScript-populated elements may not be immediately available after page load.

Starting URL: https://eviltester.github.io/synchole/form.html

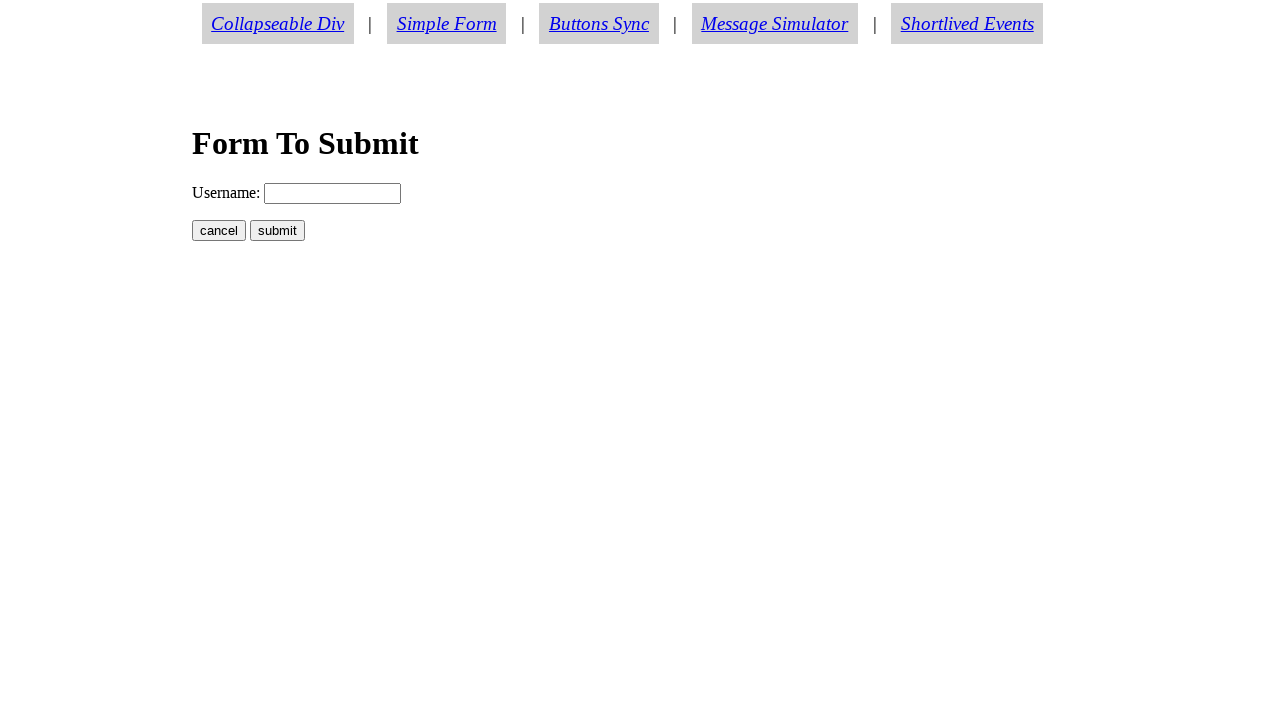

Filled username field with 'Bob' on input[name='username']
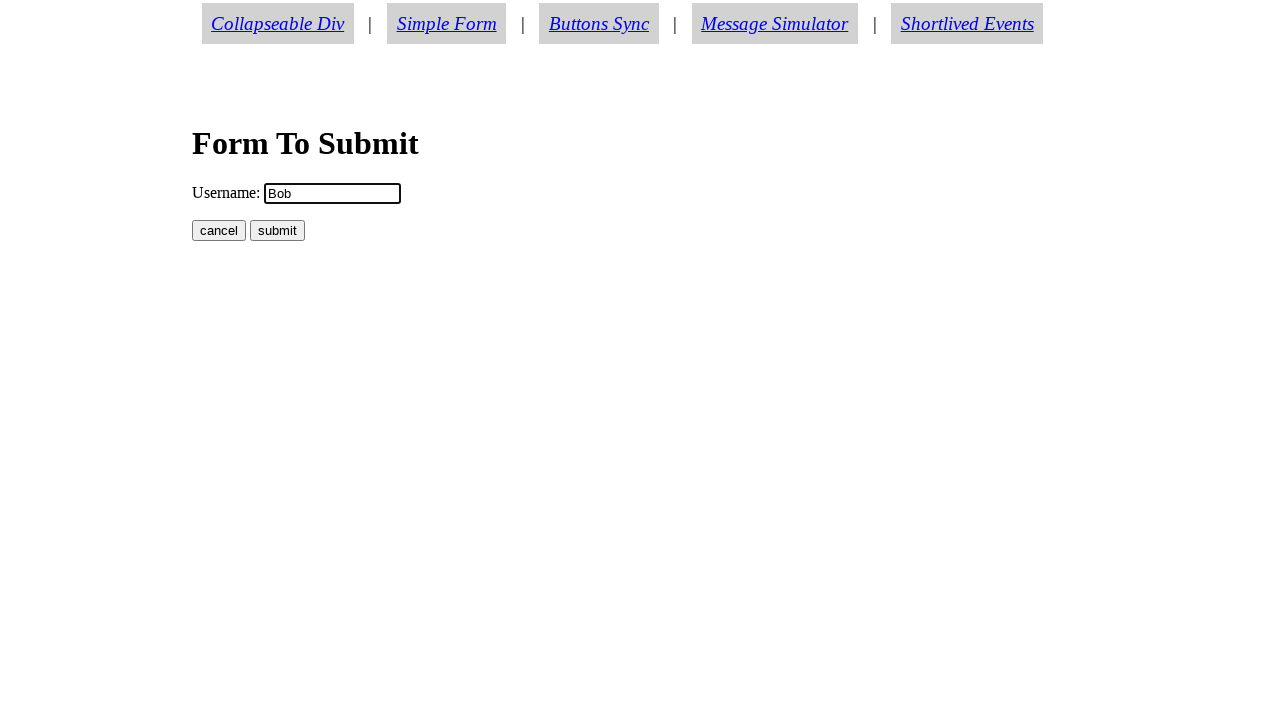

Pressed Enter to submit the form on input[name='username']
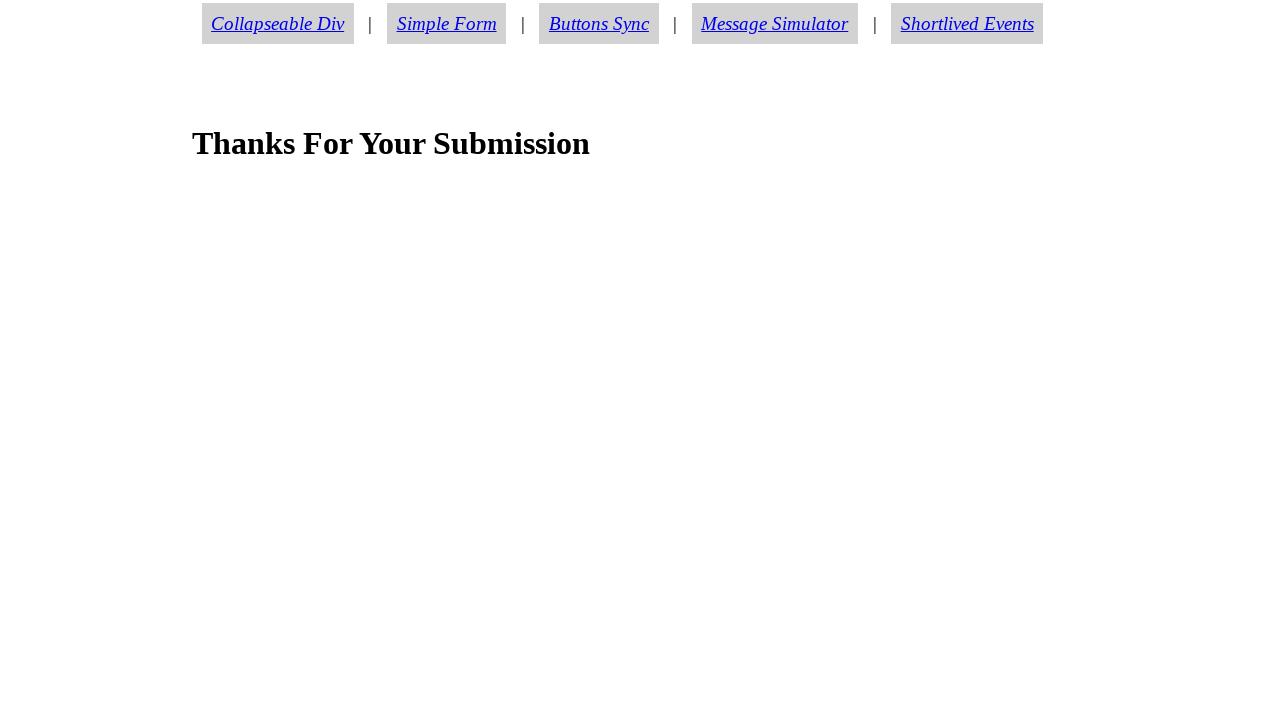

Thanks message appeared after form submission
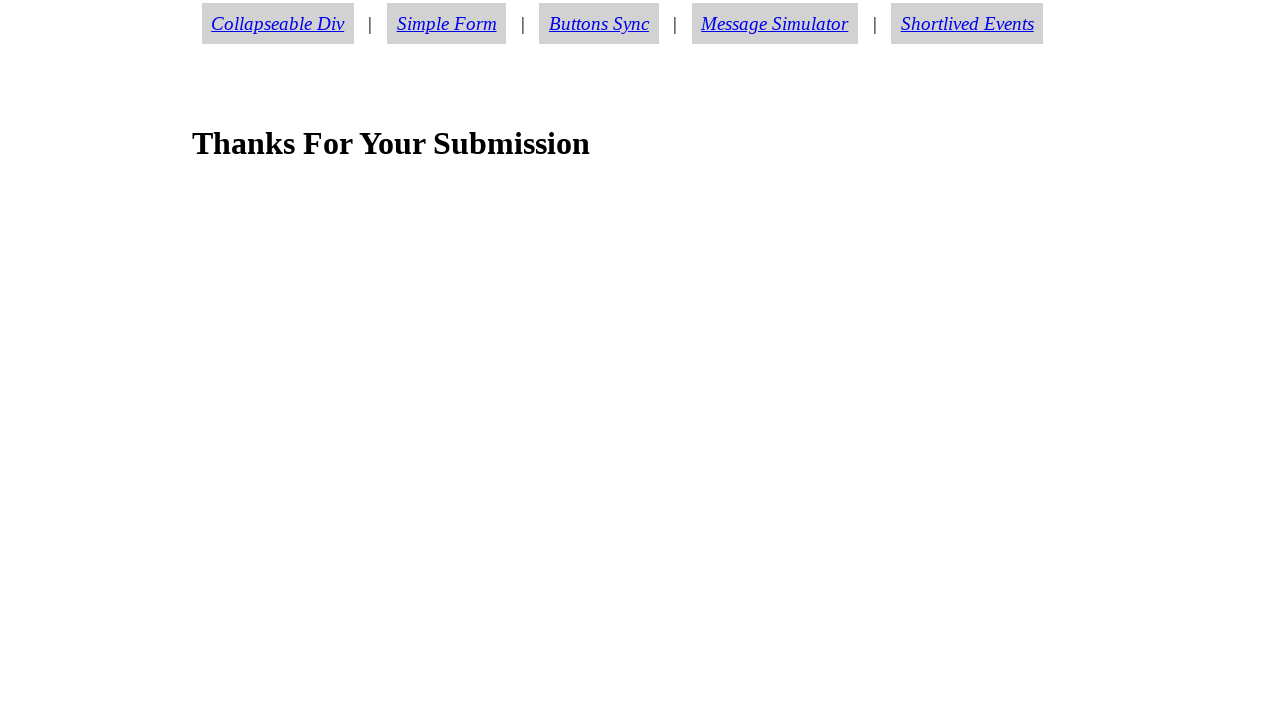

Verified thanks message content: 'Thanks For Your Submission'
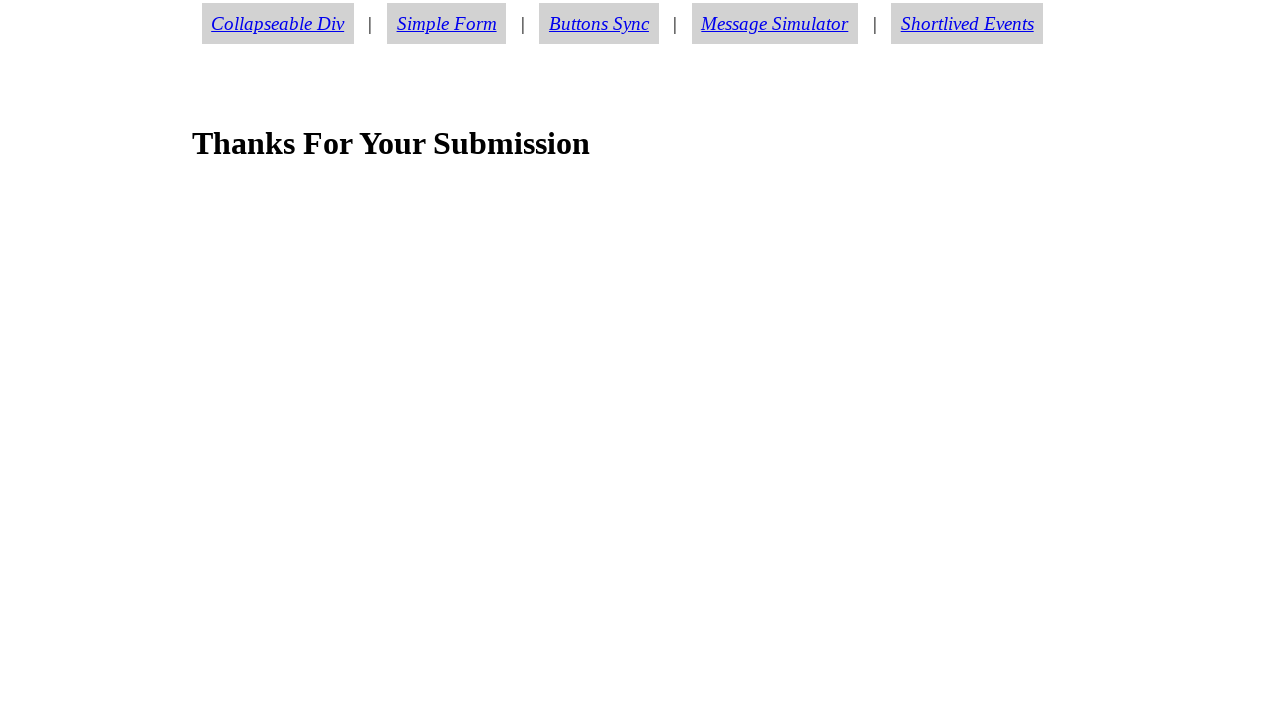

Verified that JavaScript-populated username element is not yet available (sync issue demonstrated)
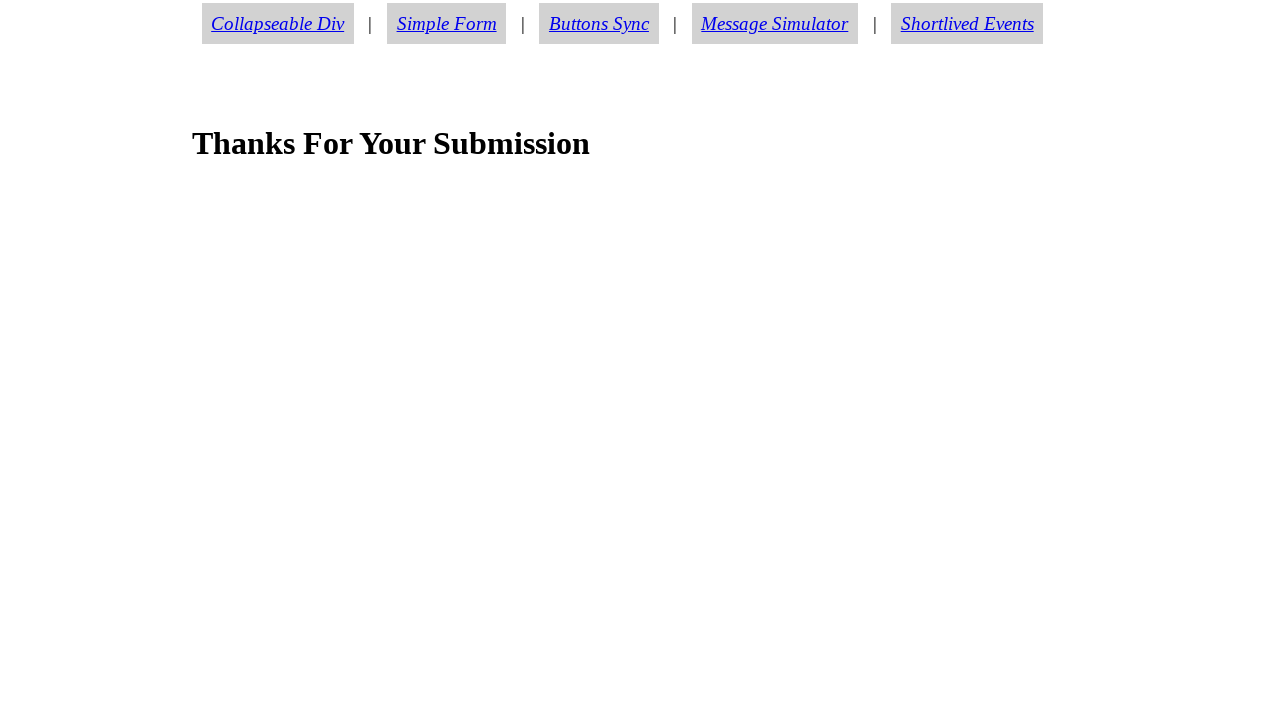

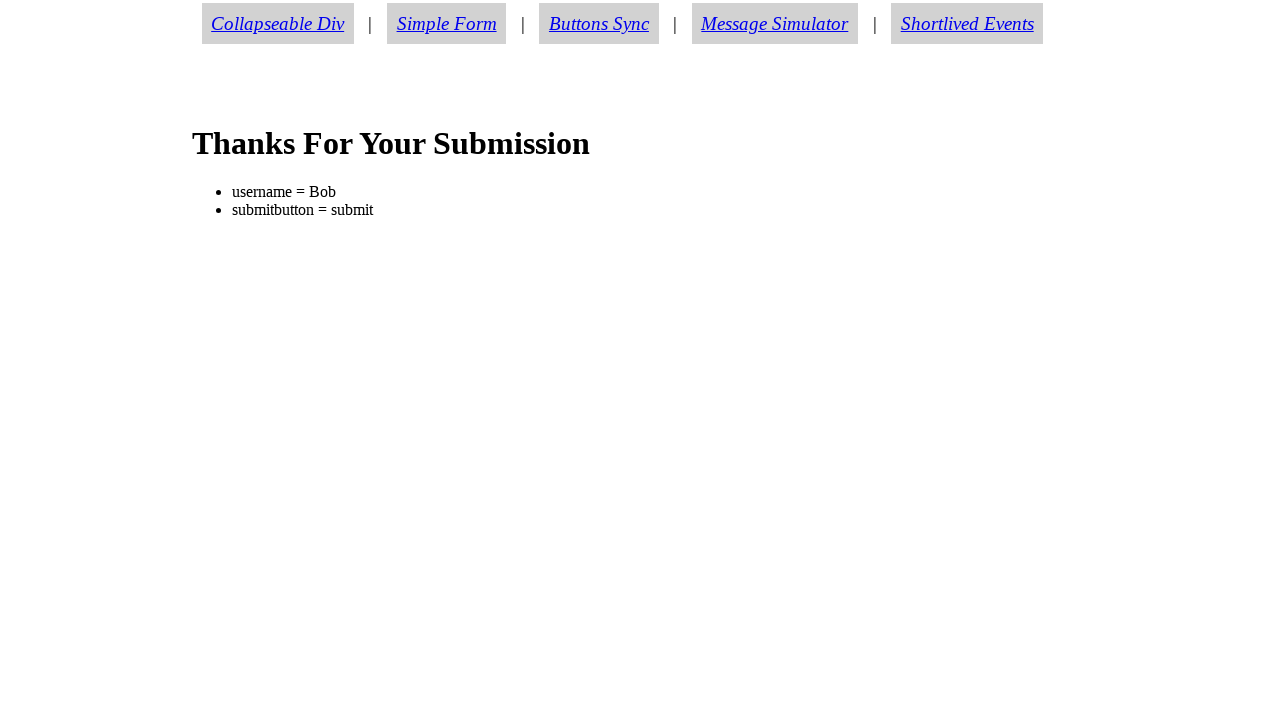